Tests checkbox functionality by finding all unchecked checkboxes on the page and clicking them to check them

Starting URL: https://www.w3.org/TR/2019/NOTE-wai-aria-practices-1.1-20190814/examples/checkbox/checkbox-1/checkbox-1.html

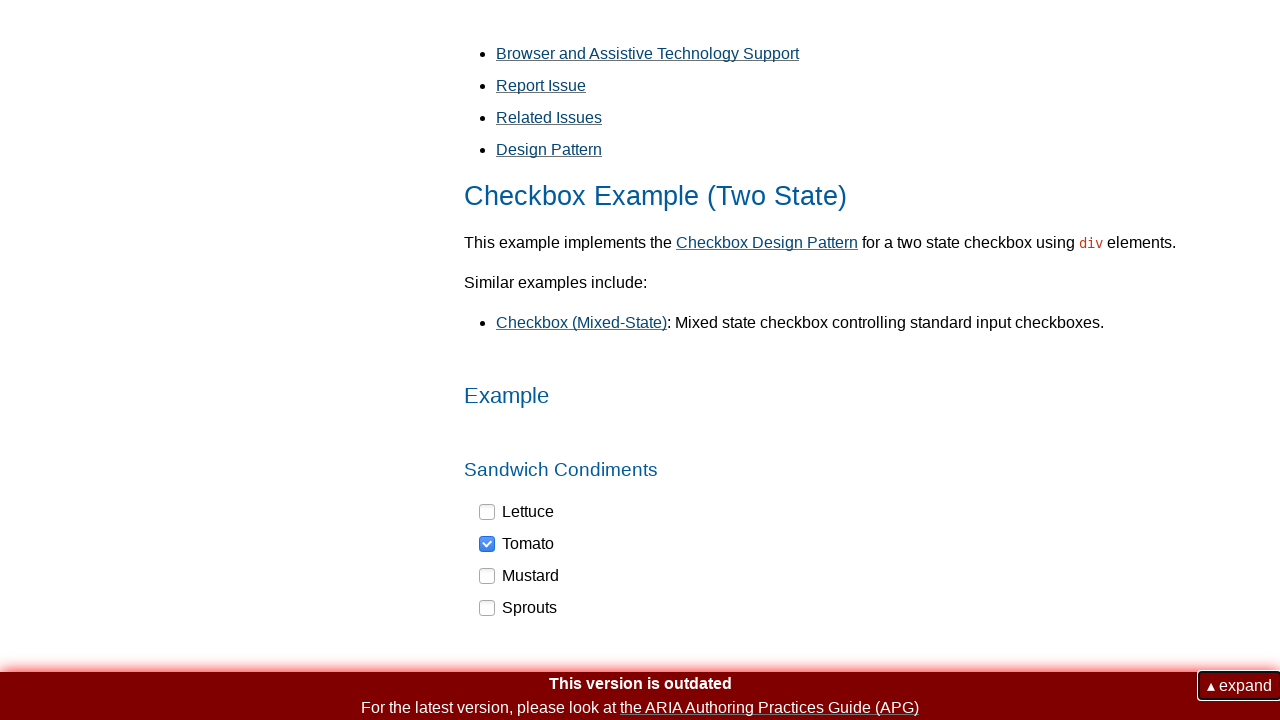

Found all checkbox elements with role='checkbox'
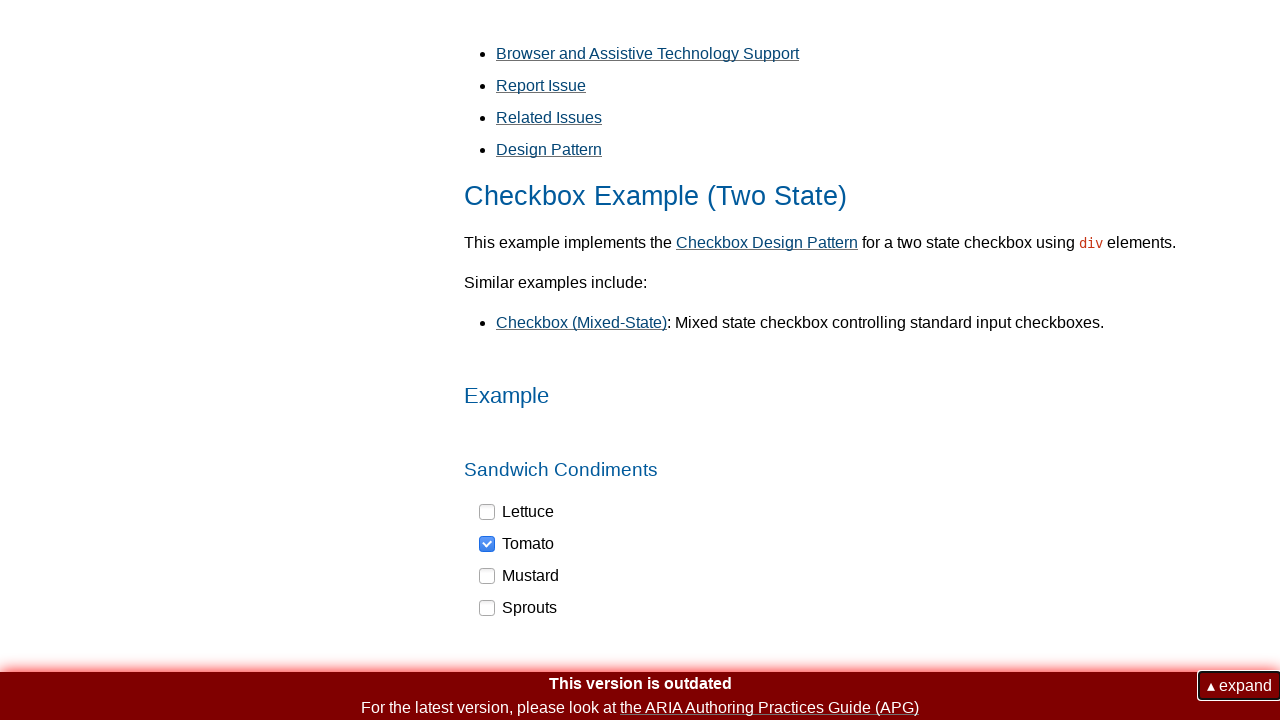

Found an unchecked checkbox
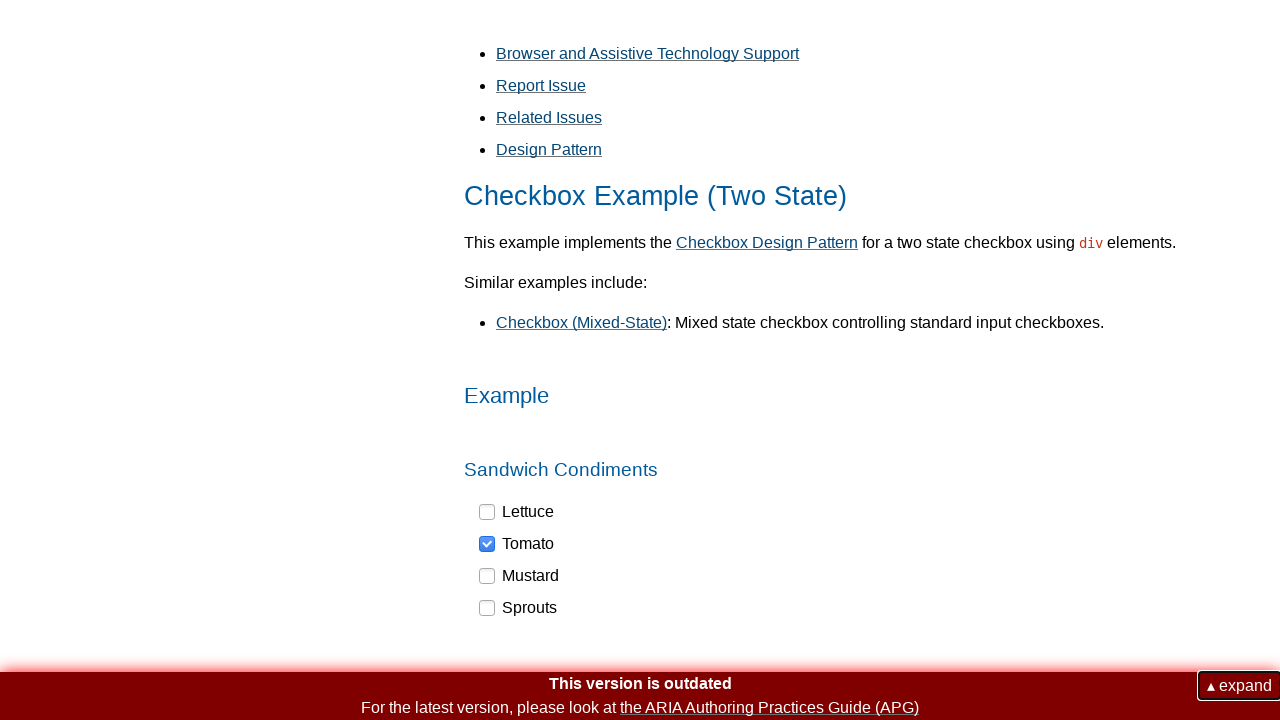

Clicked unchecked checkbox to check it at (517, 512) on div[role='checkbox'] >> nth=0
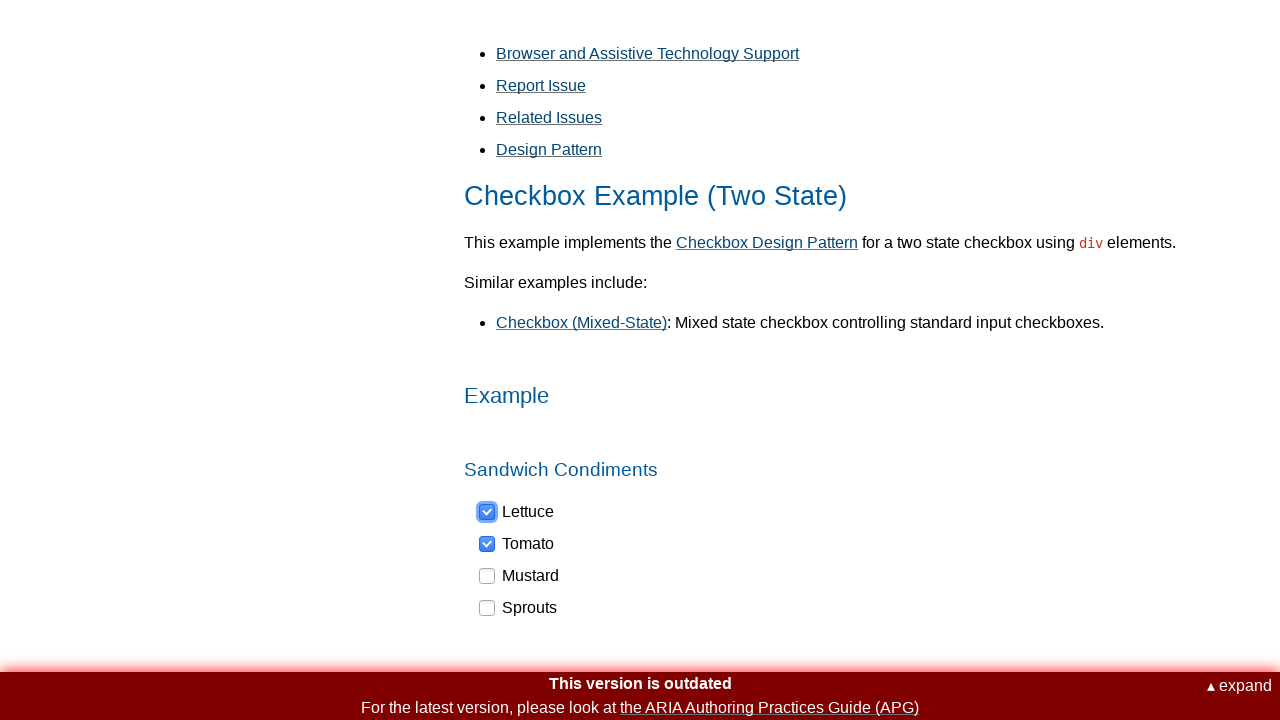

Found an unchecked checkbox
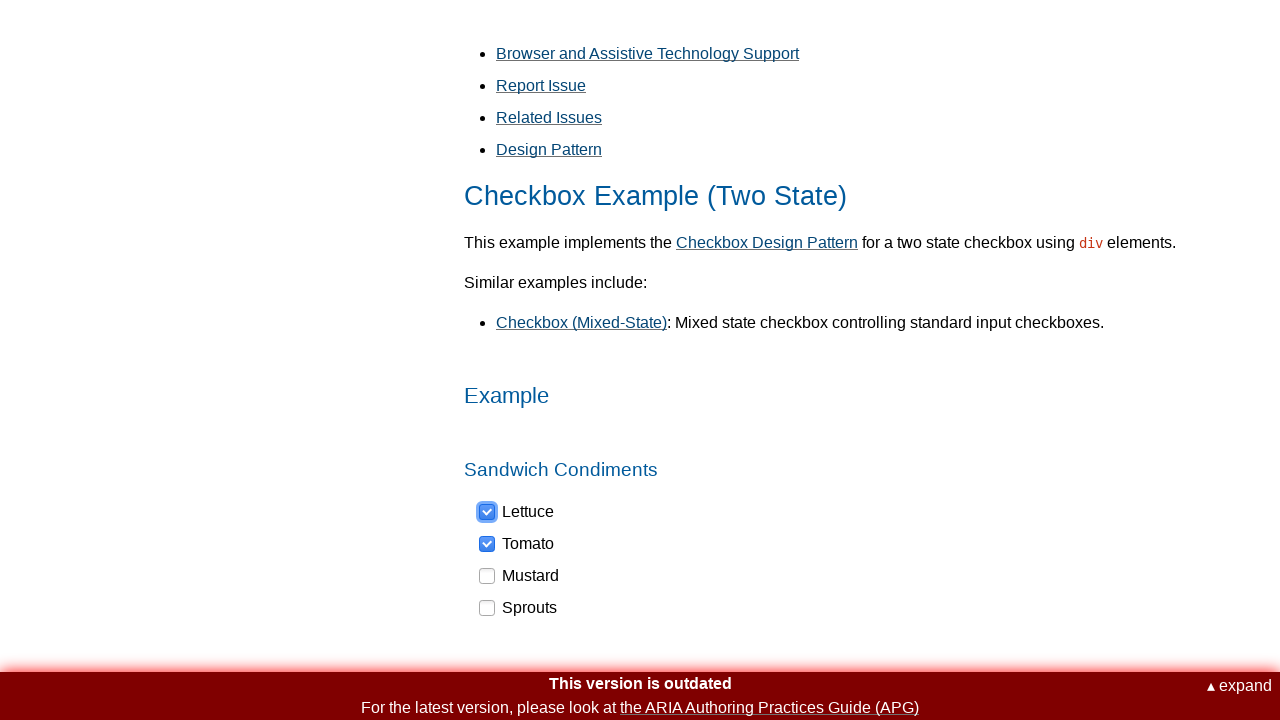

Clicked unchecked checkbox to check it at (520, 576) on div[role='checkbox'] >> nth=2
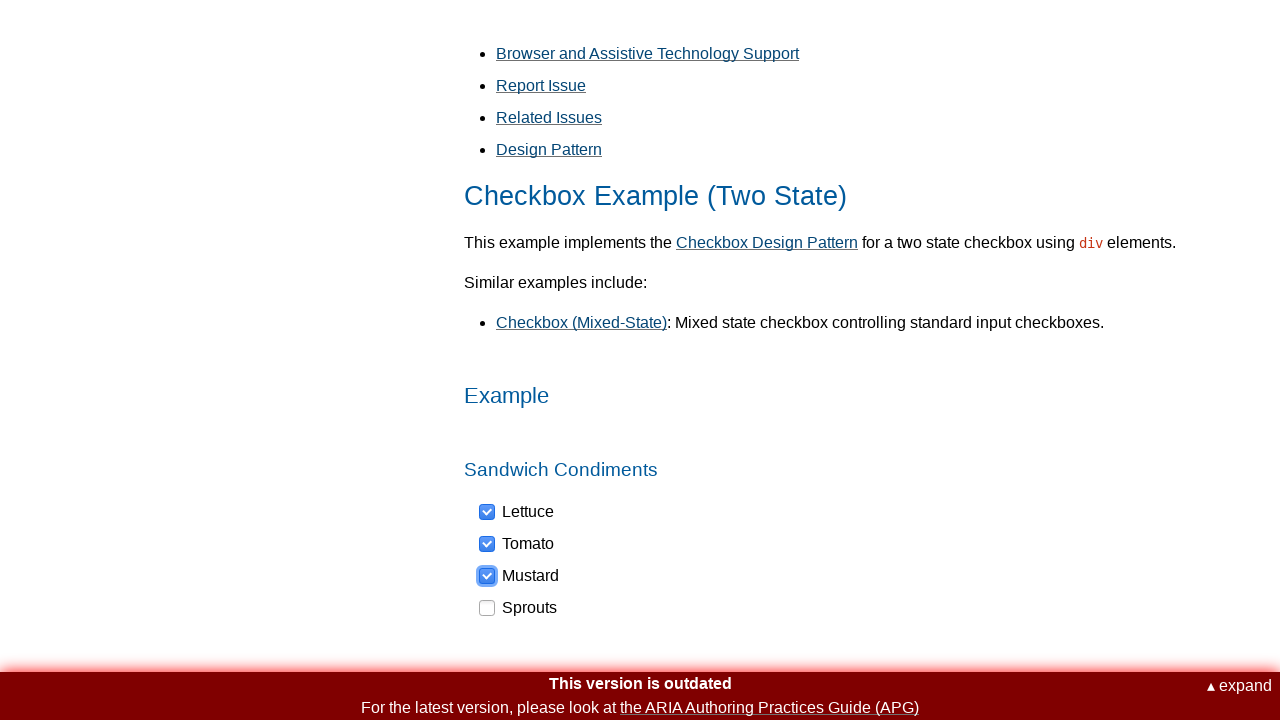

Found an unchecked checkbox
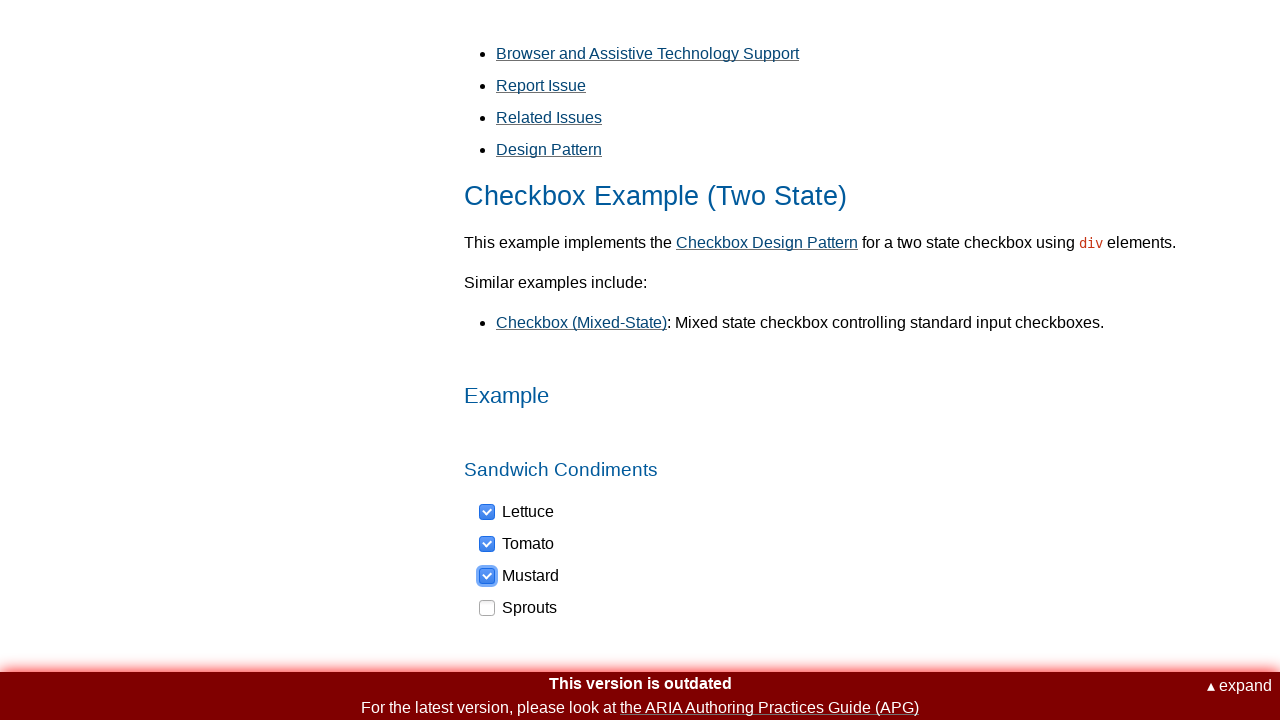

Clicked unchecked checkbox to check it at (519, 608) on div[role='checkbox'] >> nth=3
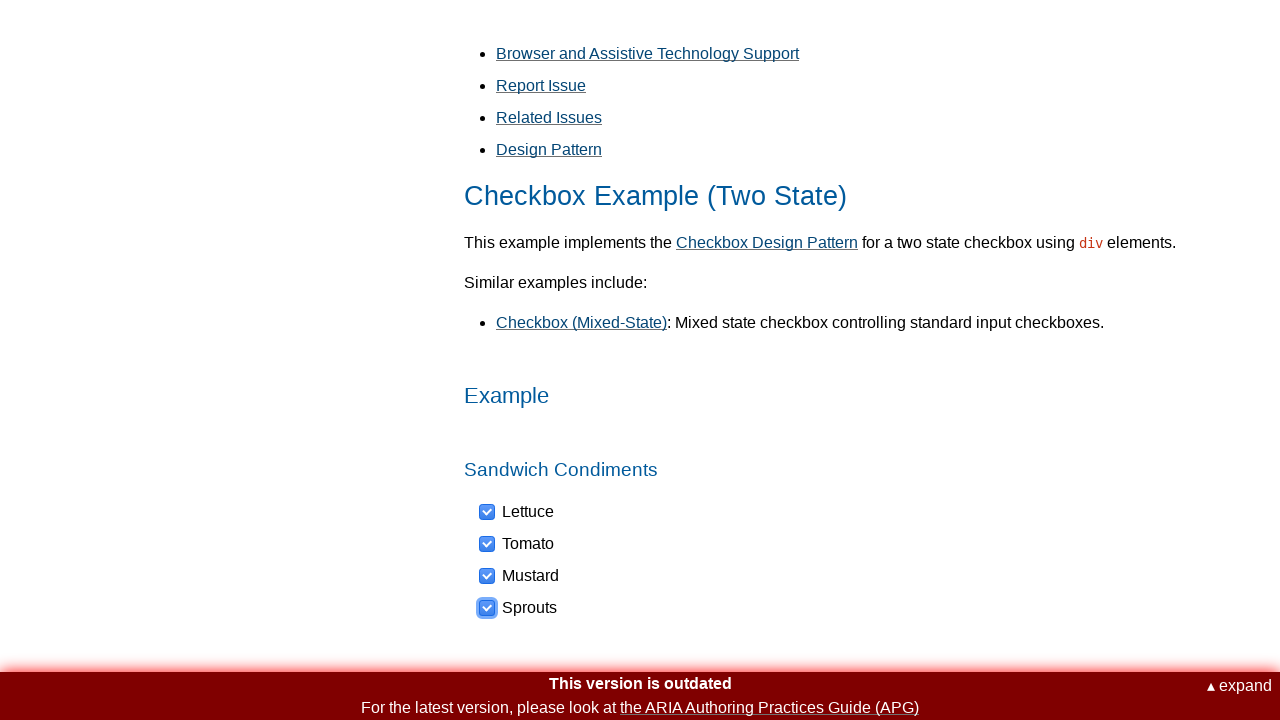

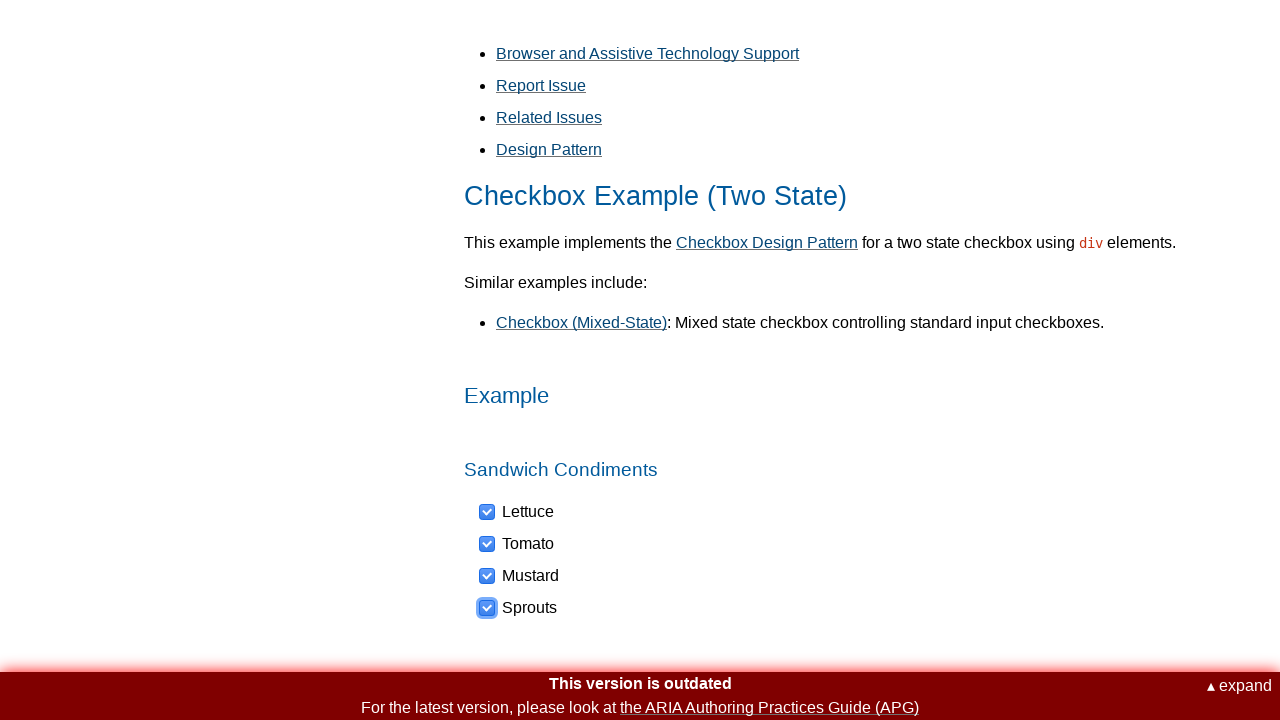